Verifies that the label texts for username and password fields are correct

Starting URL: https://the-internet.herokuapp.com/

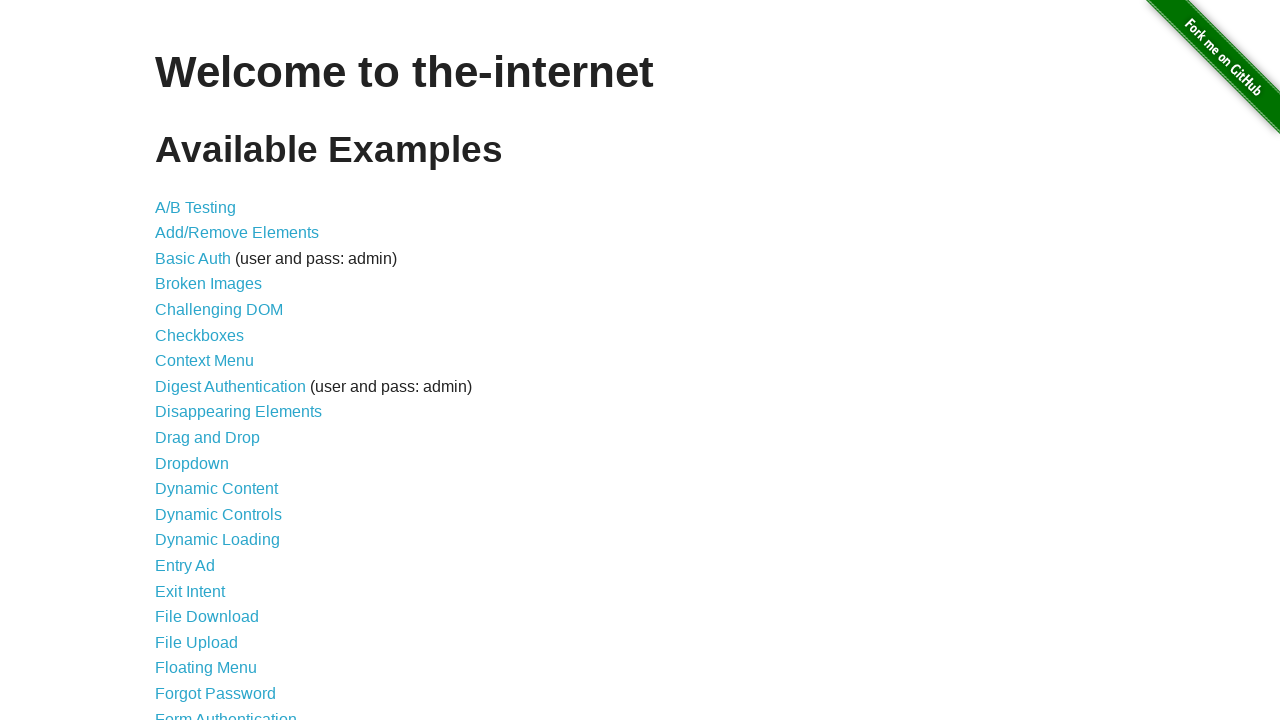

Clicked on Form Authentication link at (226, 712) on xpath=//a[contains(text(), 'Form Authentication')]
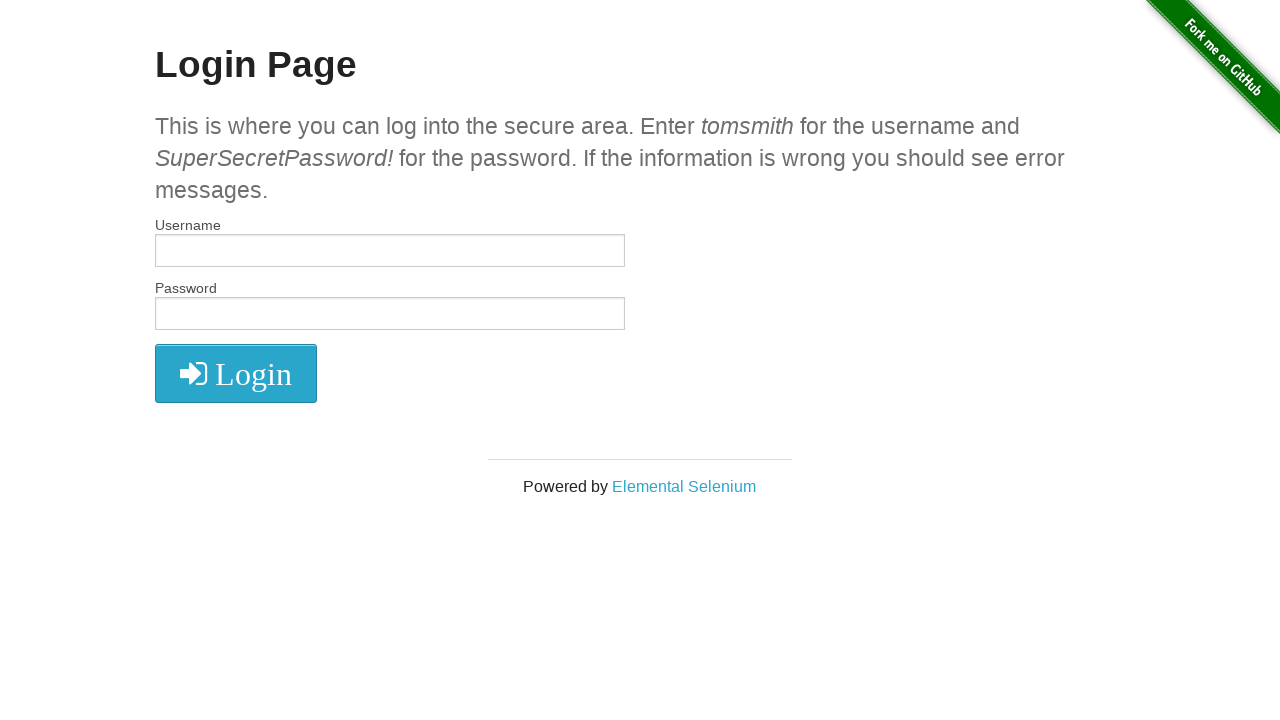

Retrieved all label text contents
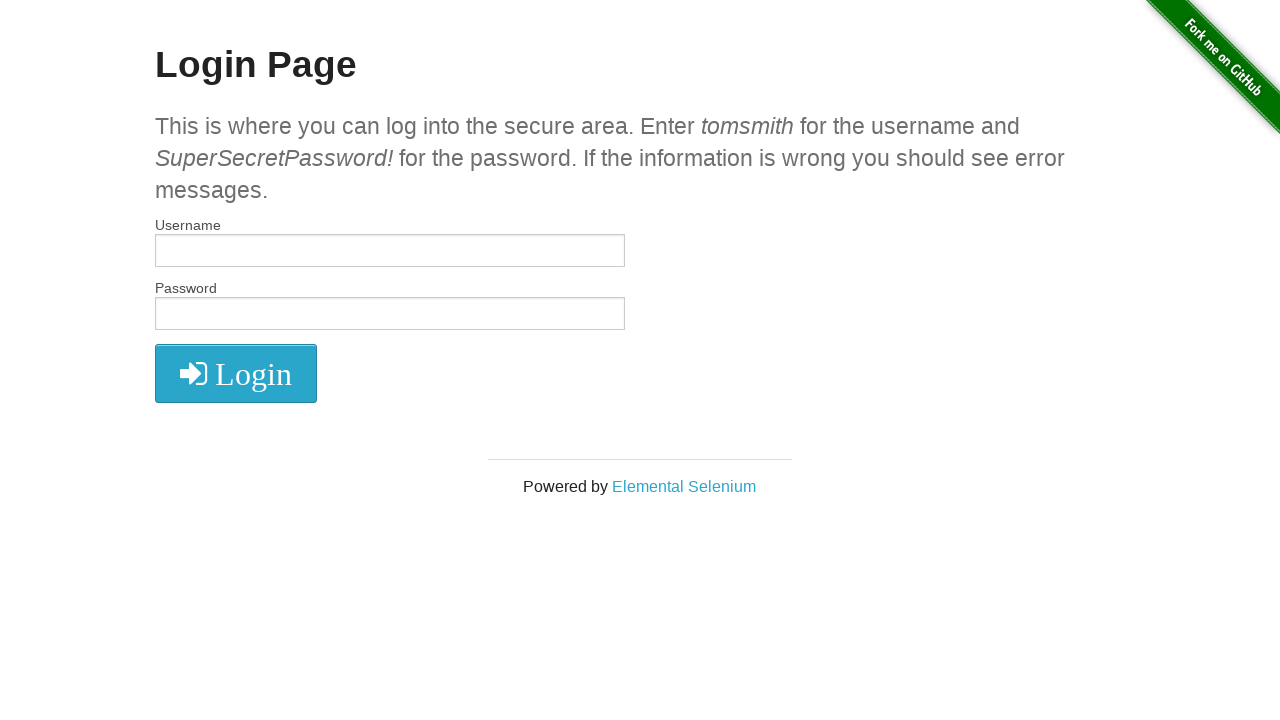

Verified first label contains 'Username'
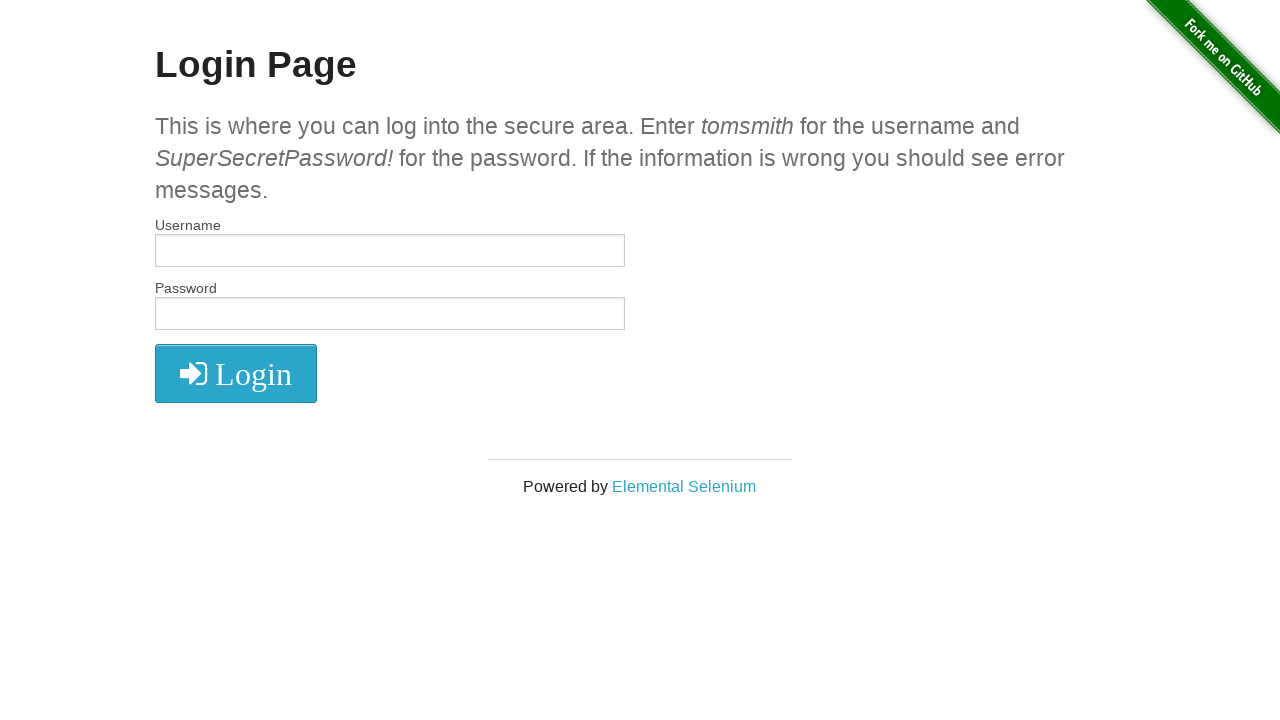

Verified second label contains 'Password'
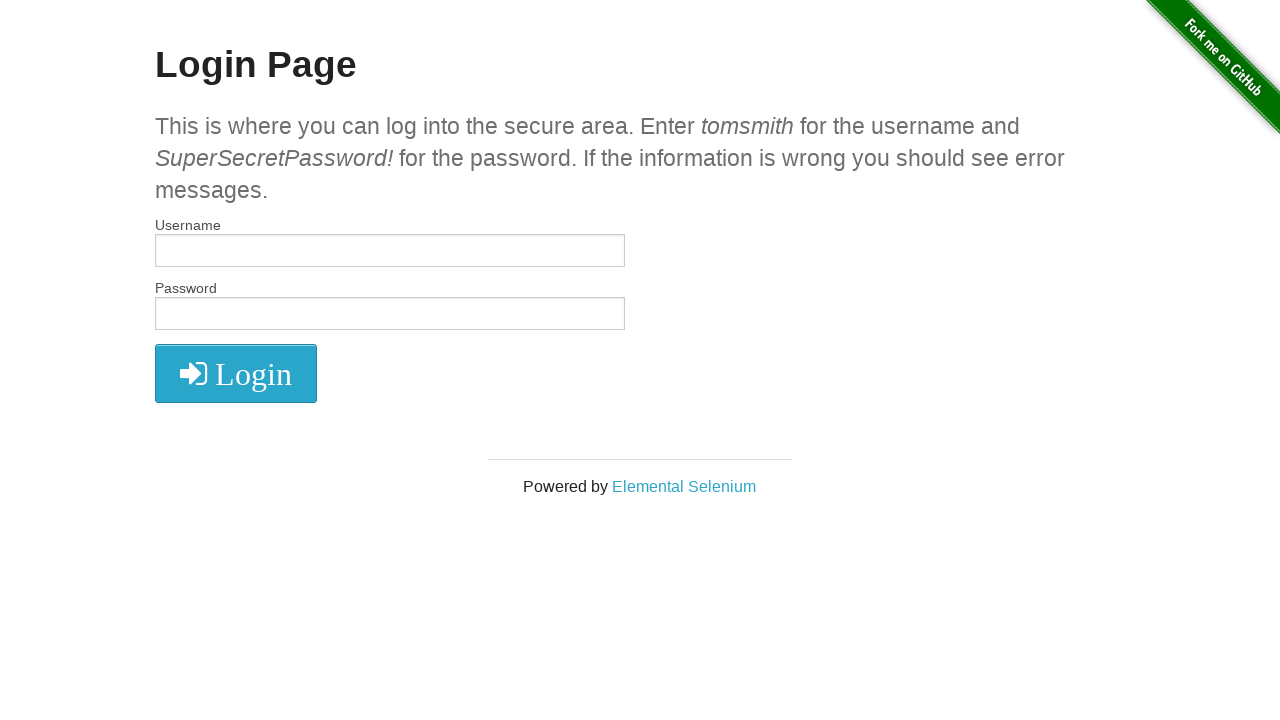

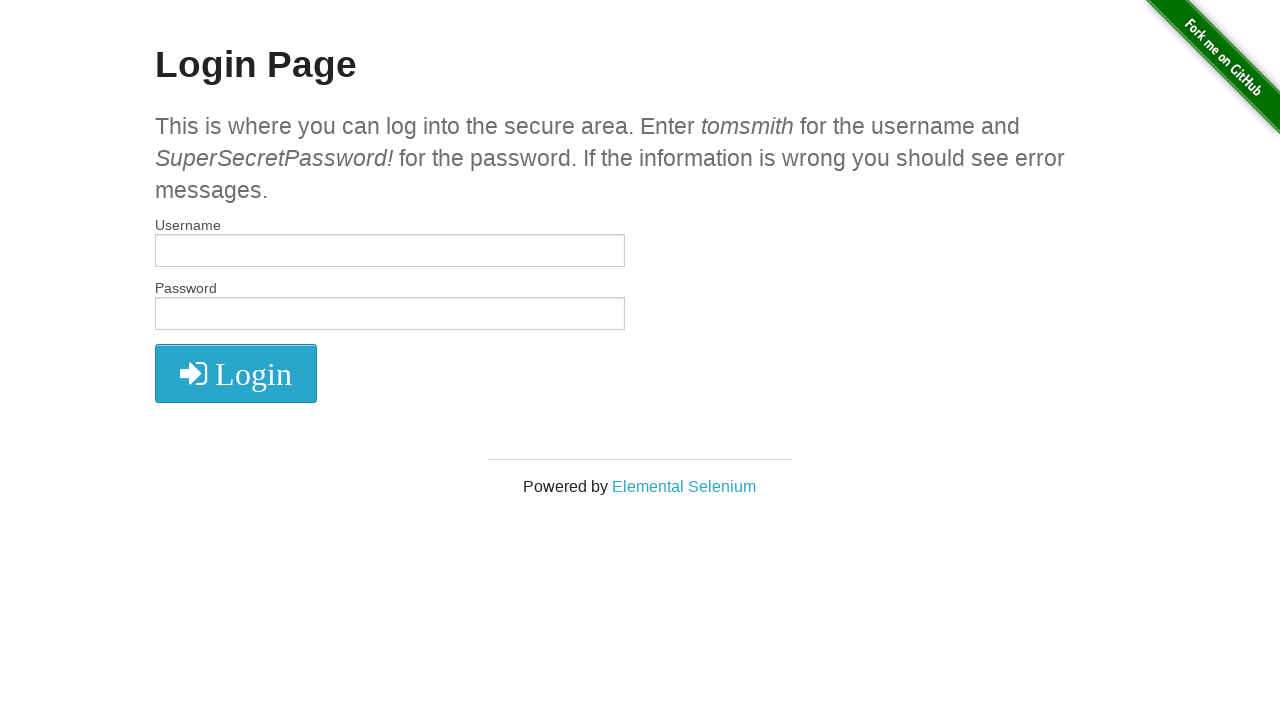